Tests a slow calculator application by setting a delay, performing an addition operation (7 + 8), and verifying the result displays 15.

Starting URL: https://bonigarcia.dev/selenium-webdriver-java/slow-calculator.html

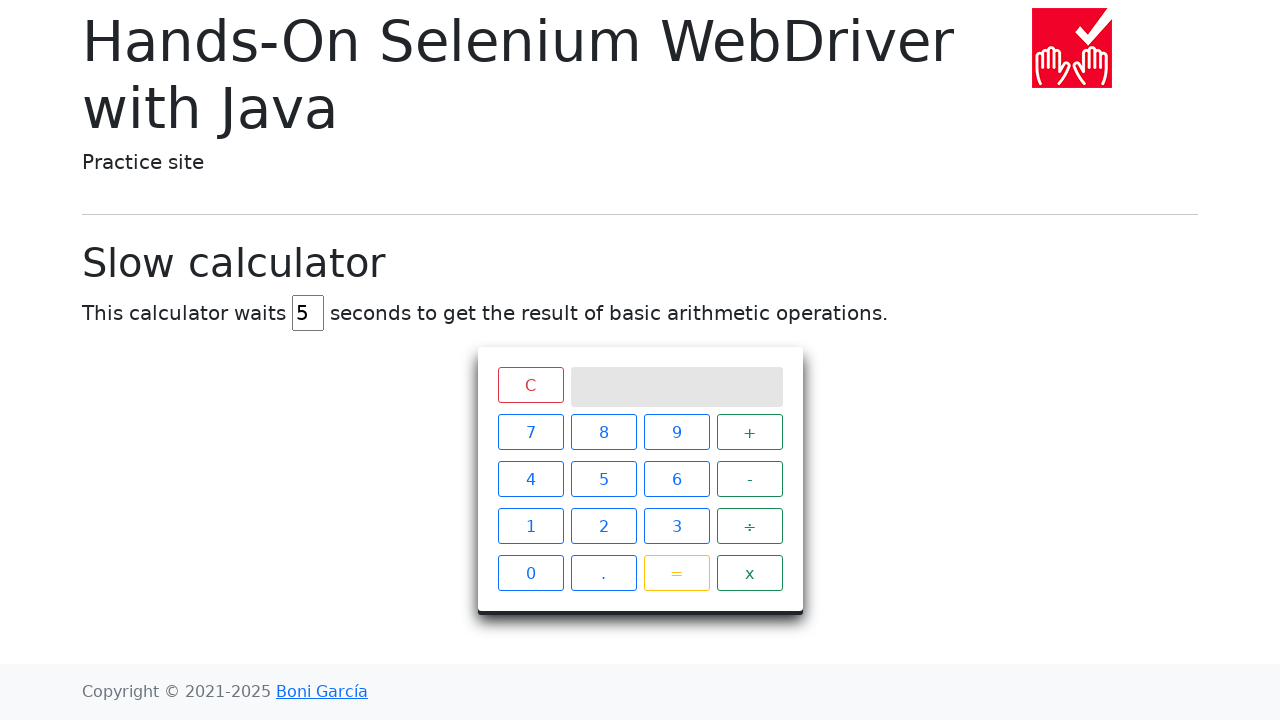

Cleared the delay input field on #delay
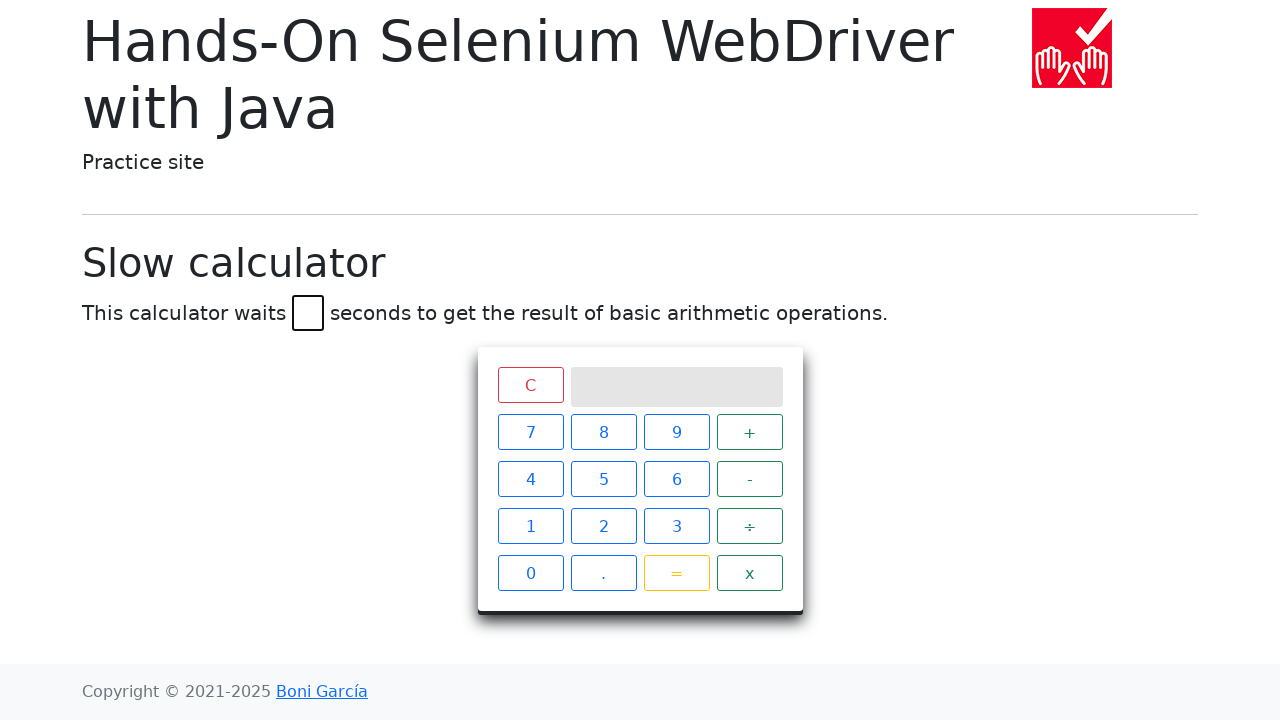

Set delay to 5 seconds on #delay
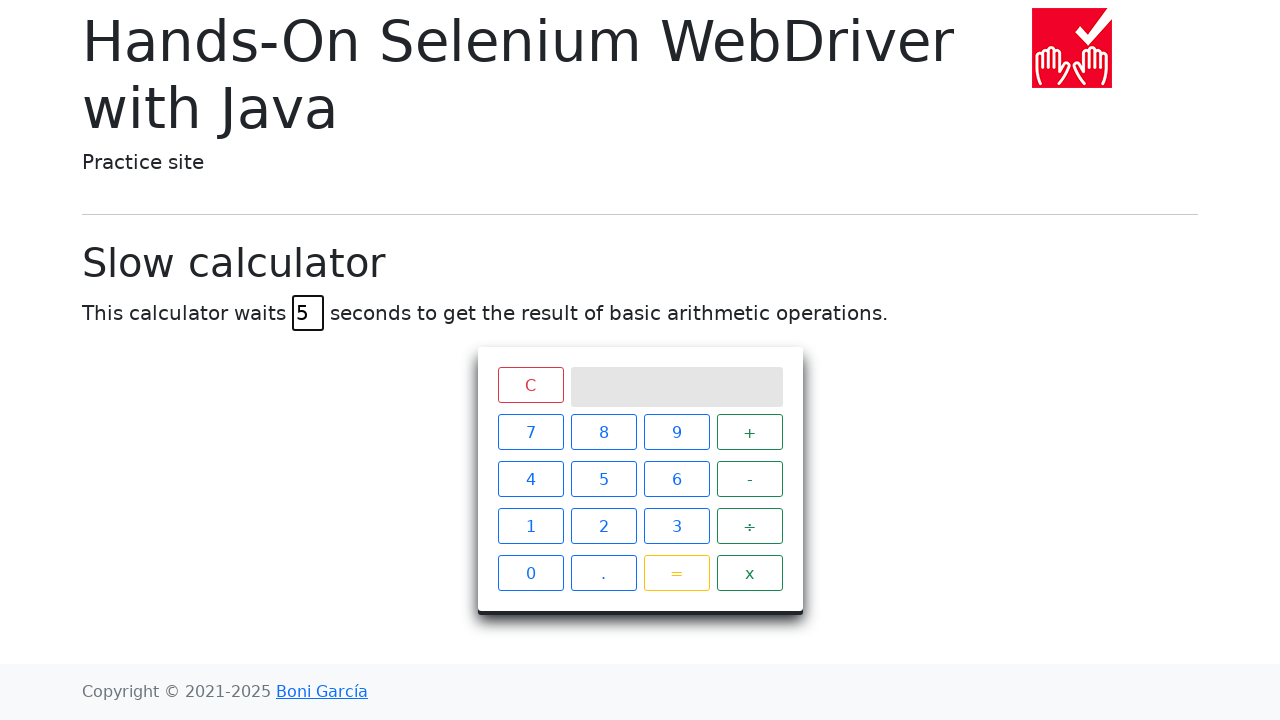

Clicked button 7 at (530, 432) on #calculator > div.keys > span:nth-child(1)
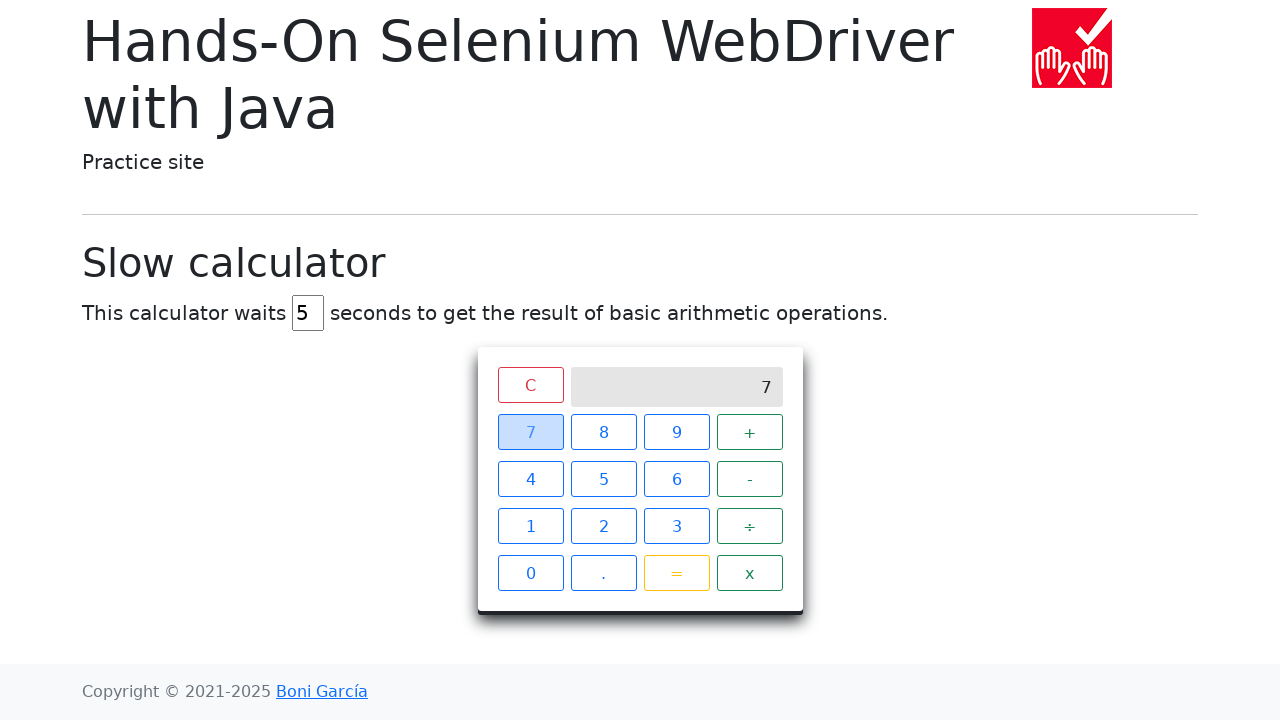

Clicked addition button at (750, 432) on #calculator > div.keys > span:nth-child(4)
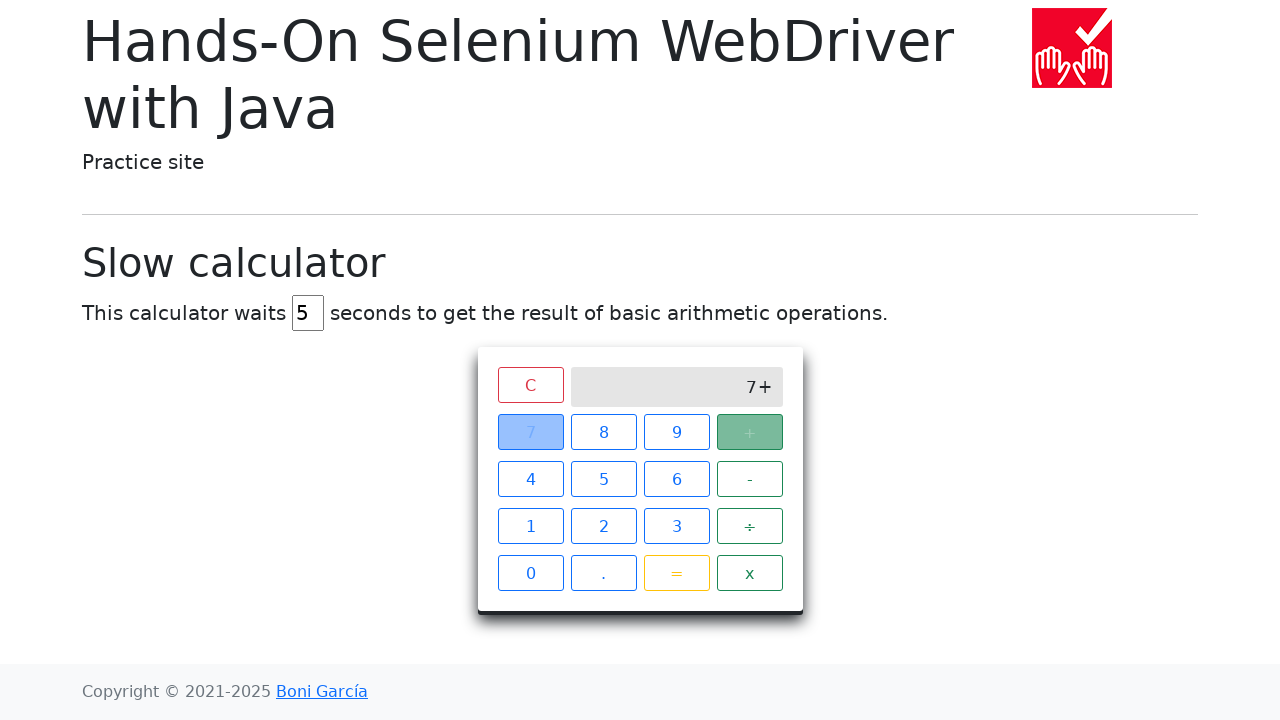

Clicked button 8 at (604, 432) on #calculator > div.keys > span:nth-child(2)
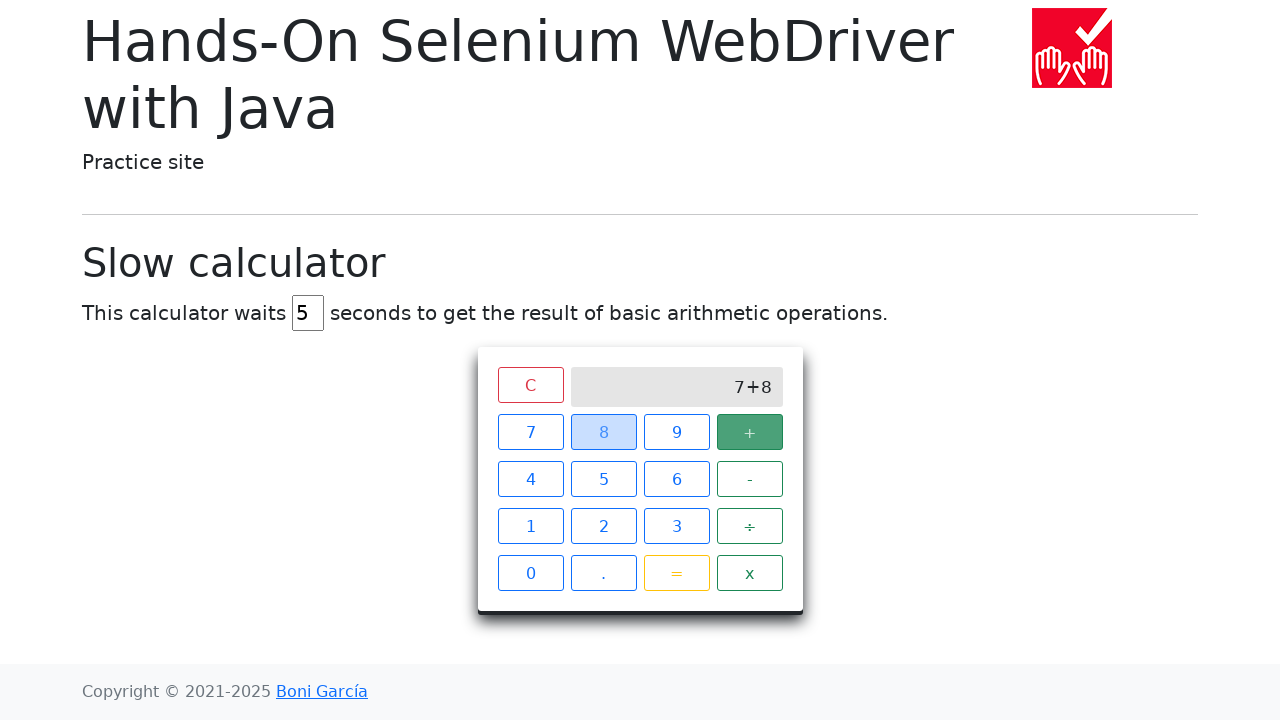

Clicked equals button at (676, 573) on #calculator > div.keys > span.btn.btn-outline-warning
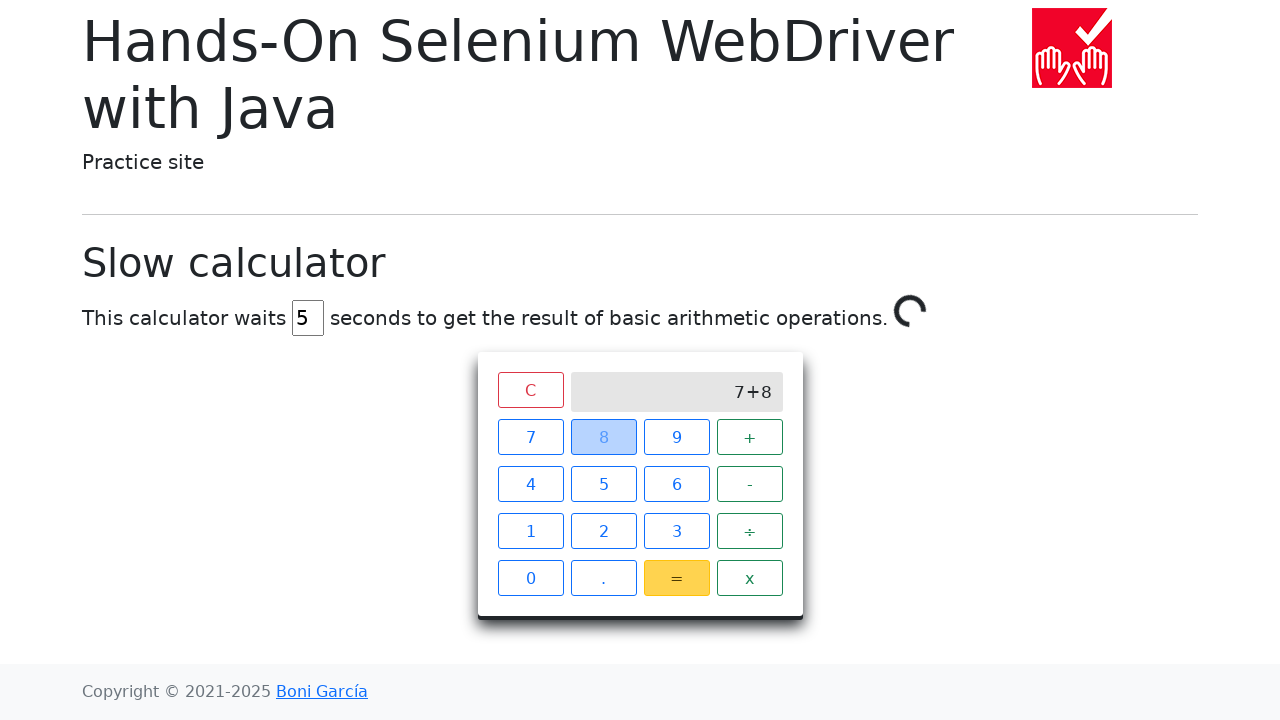

Result 15 displayed after calculation completed
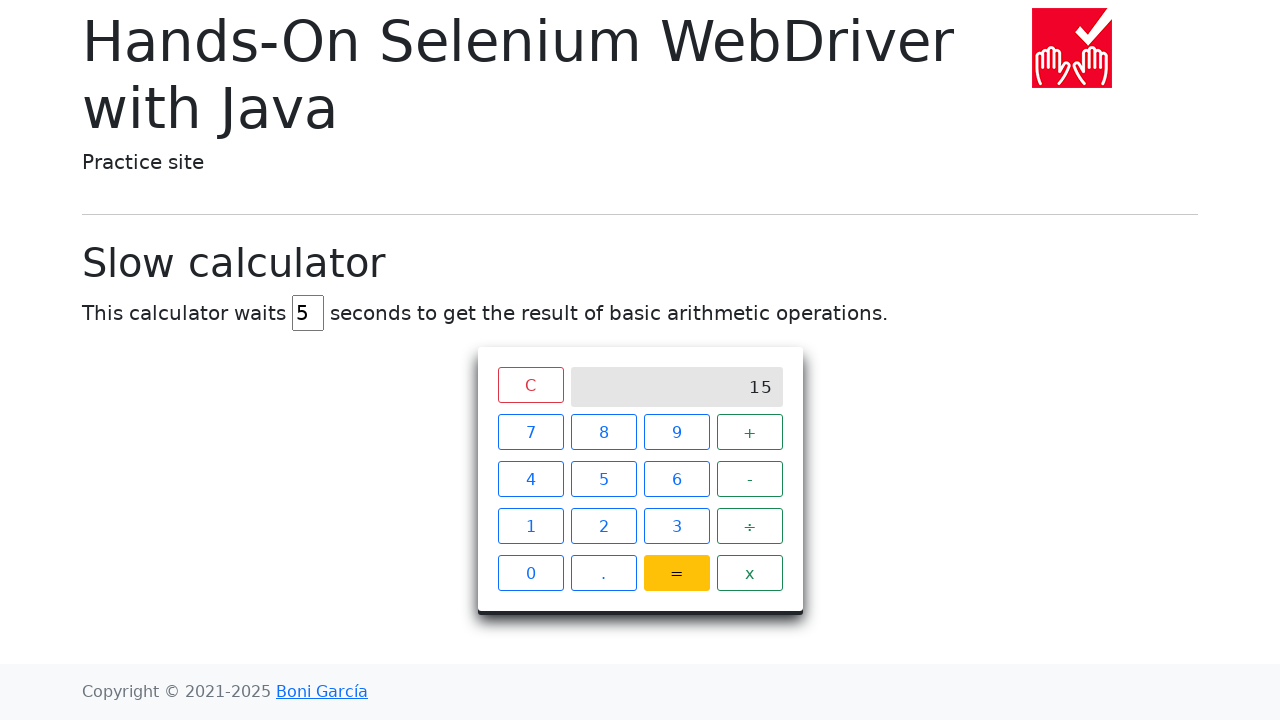

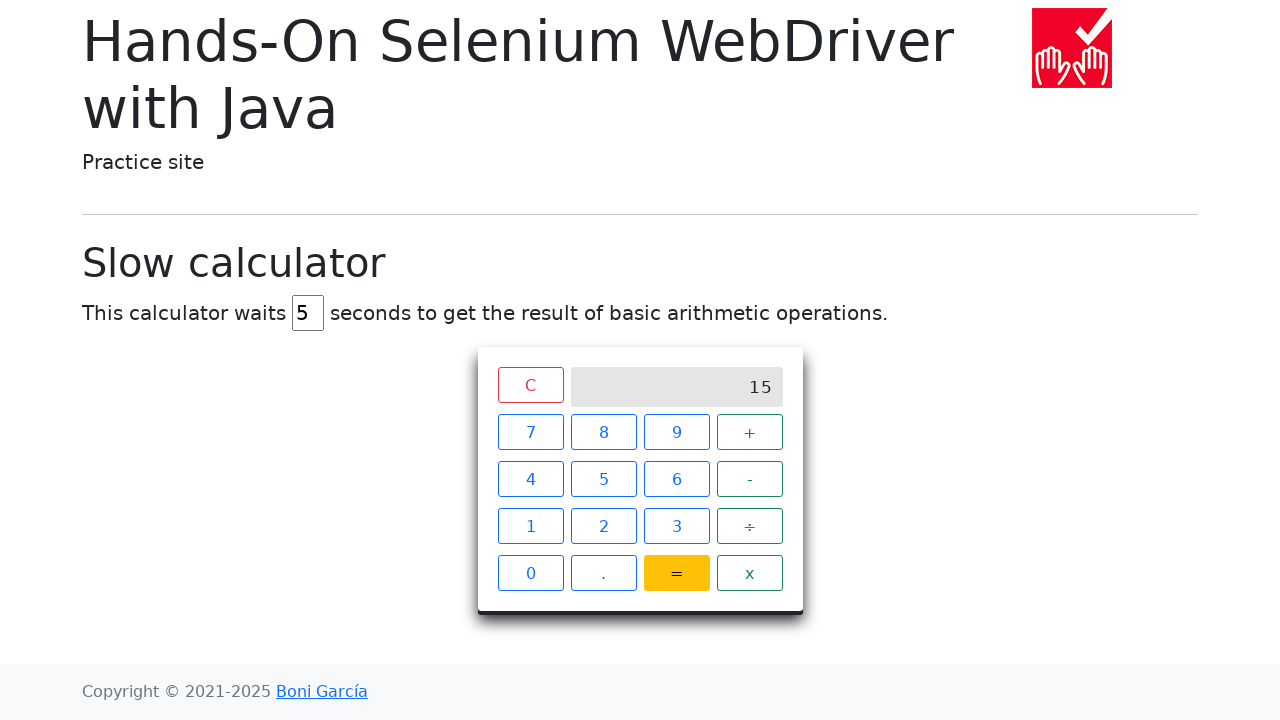